Opens the NASDAQ website homepage using Firefox browser

Starting URL: https://nasdaq.com

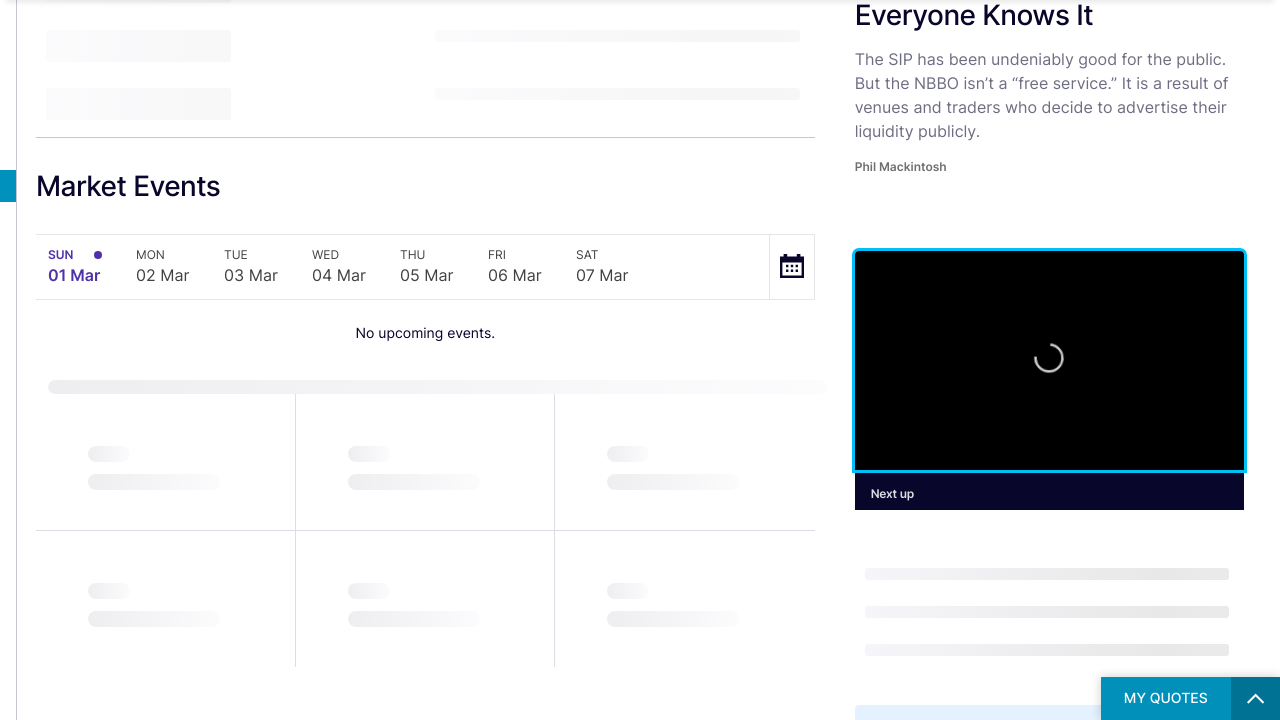

NASDAQ homepage loaded - DOM content ready
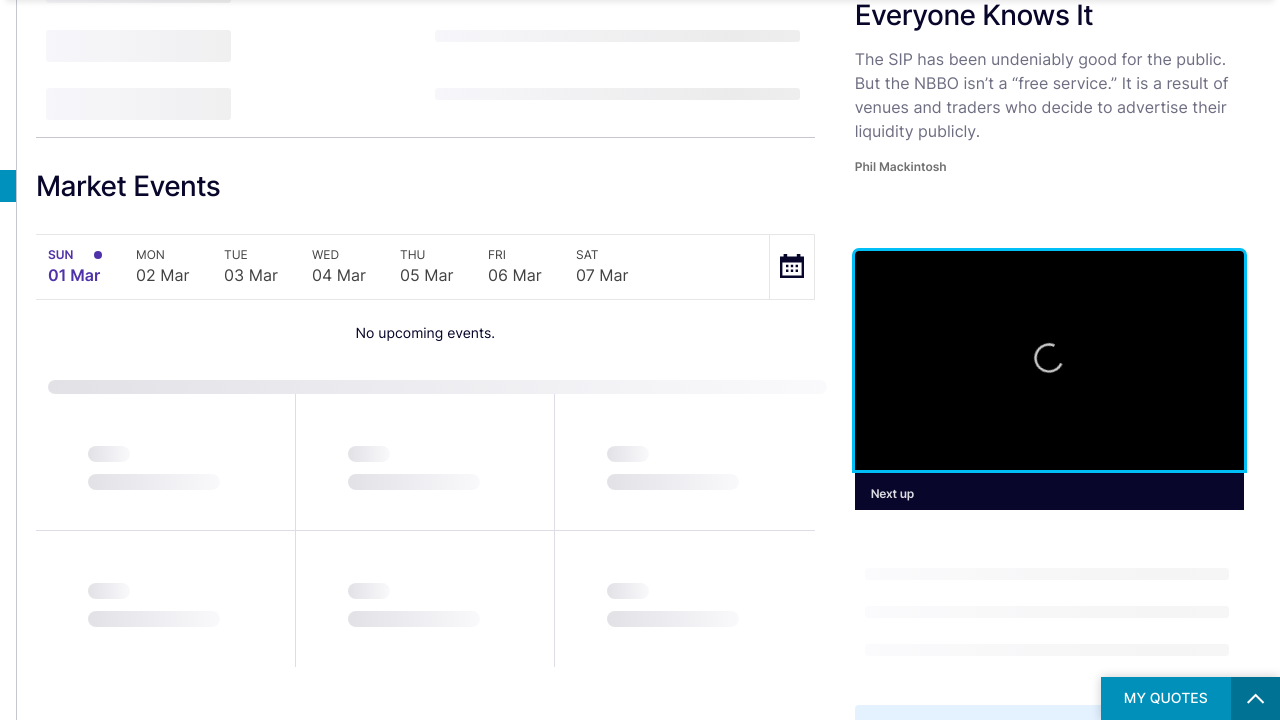

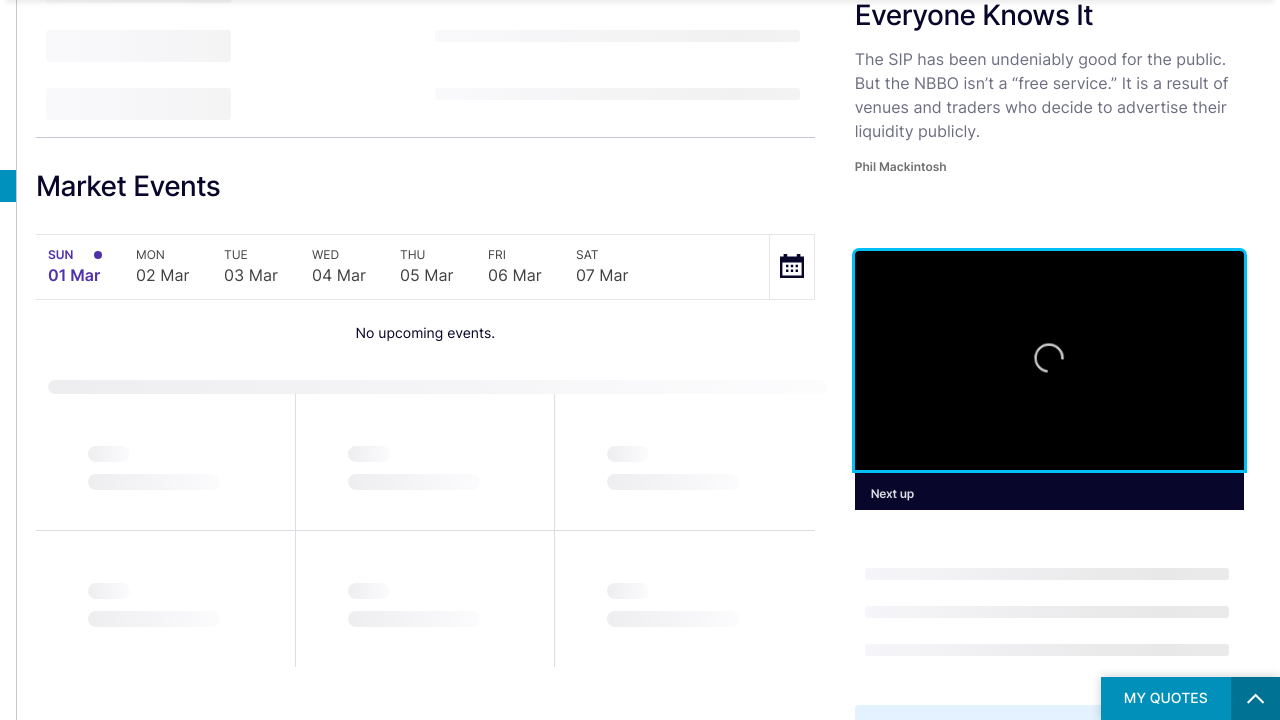